Tests the text box page by filling the username field with text, then clearing it to verify input functionality

Starting URL: https://demoqa.com/text-box

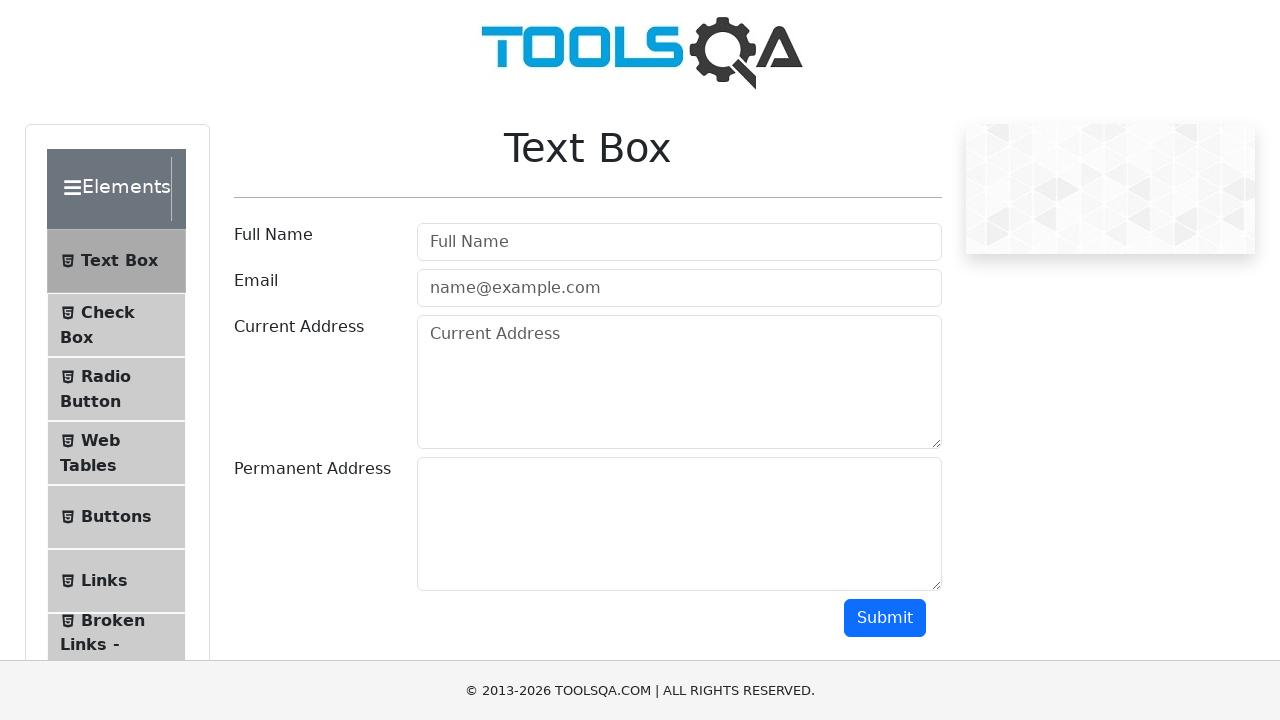

Filled username field with 'Hello World' on input#userName
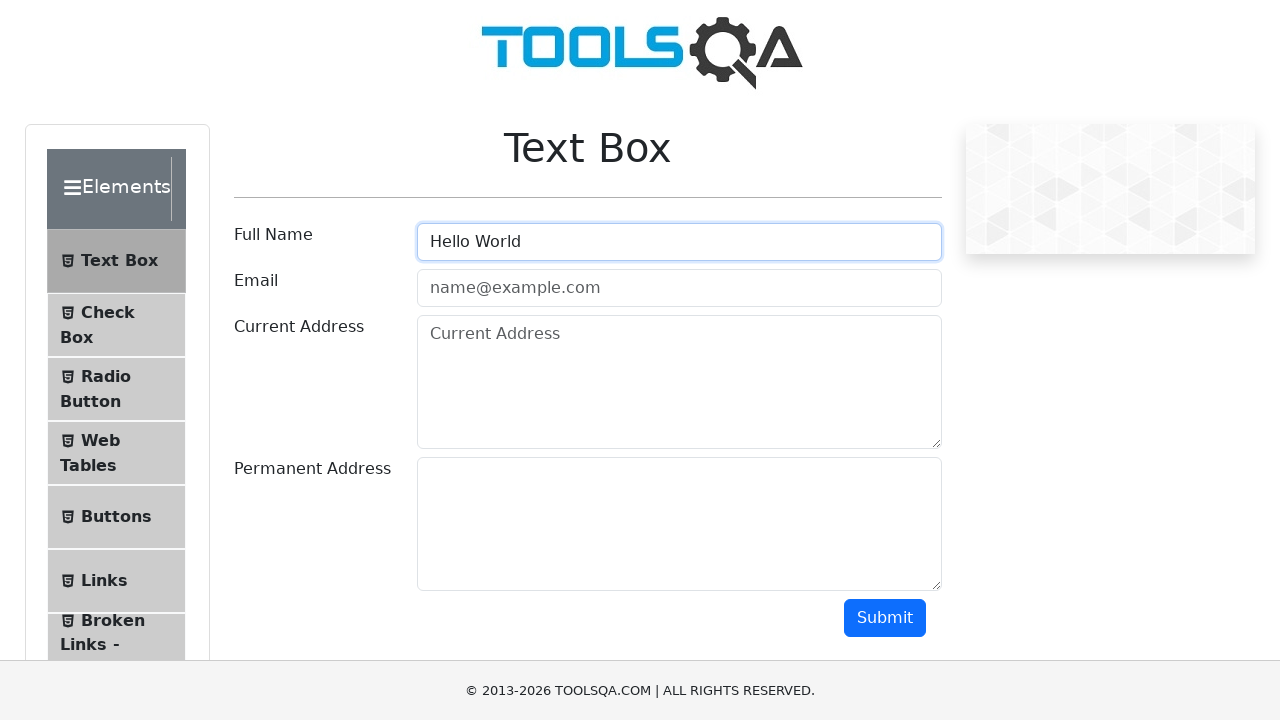

Cleared username field to verify input functionality on input#userName
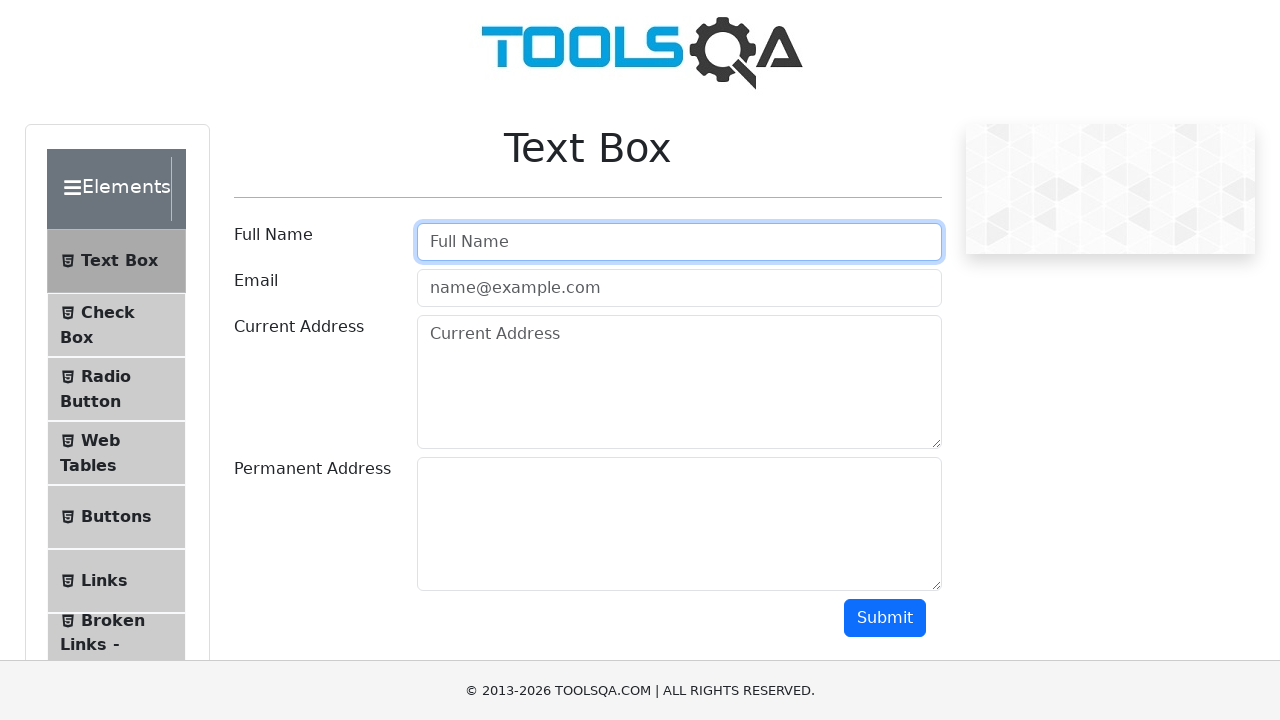

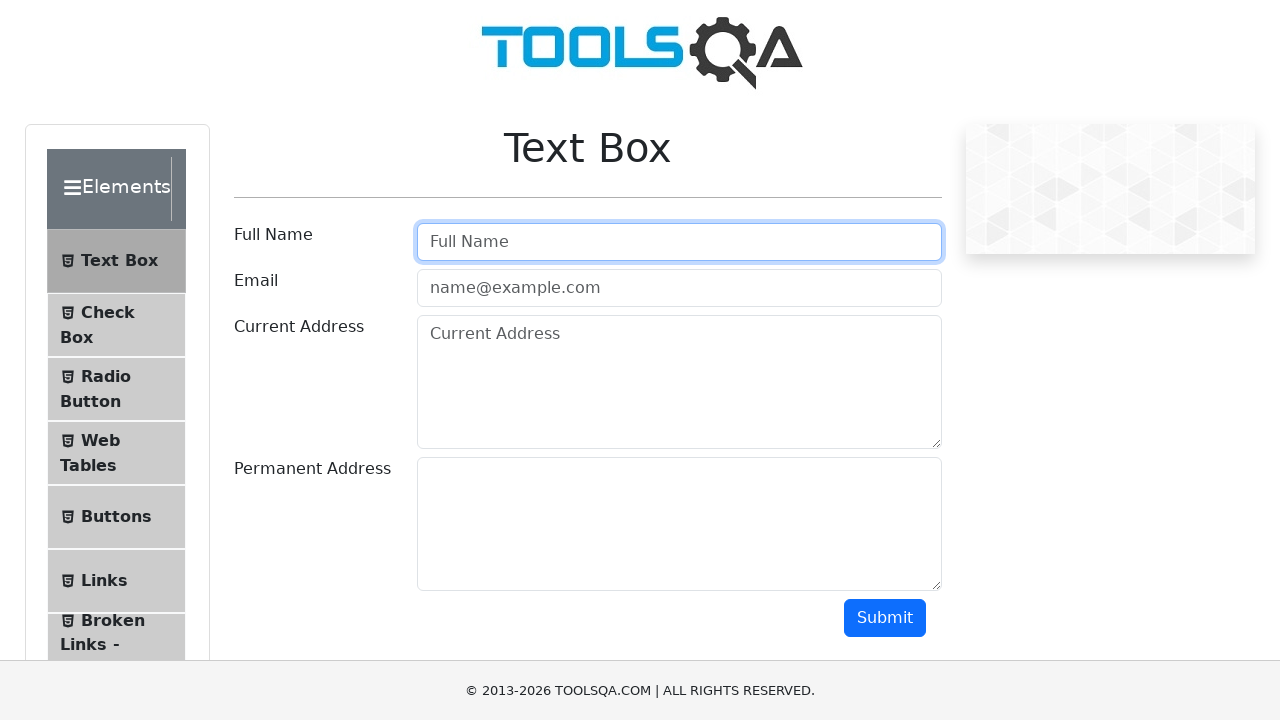